Tests form interaction on a registration page by clicking checkboxes, selecting a radio button, and choosing an option from a dropdown menu

Starting URL: http://demo.automationtesting.in/Register.html

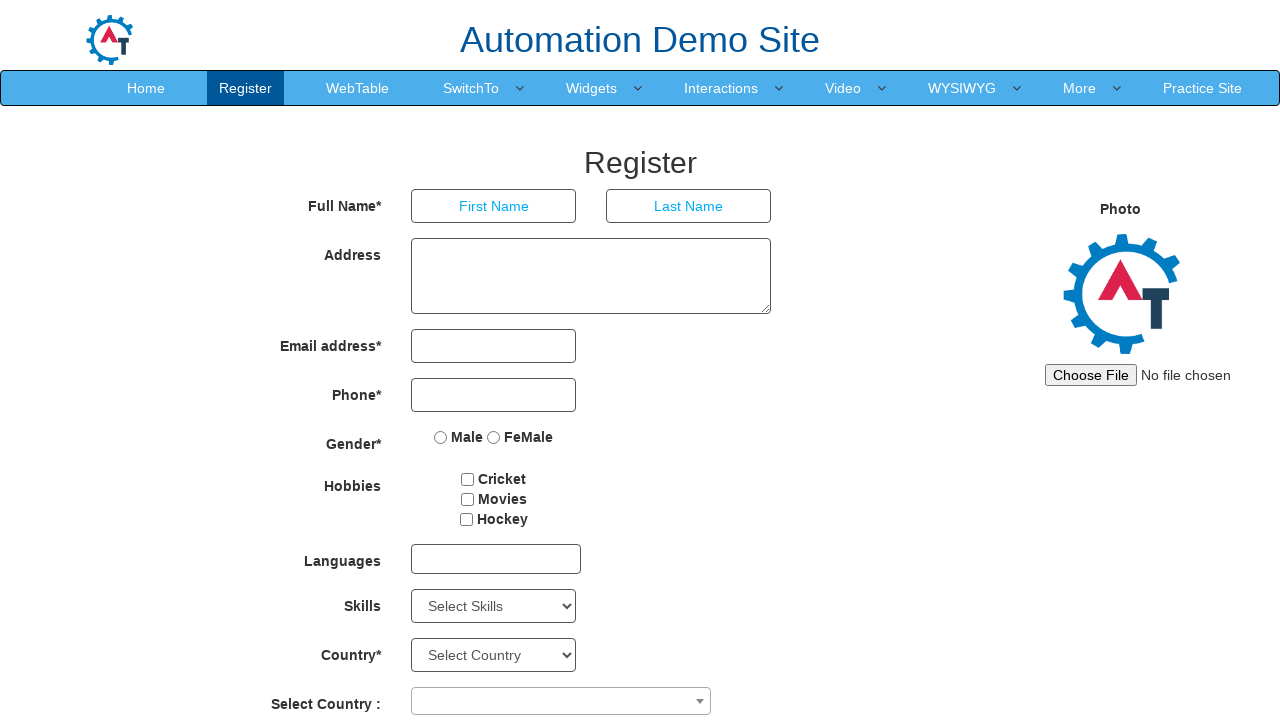

Clicked first checkbox at (468, 479) on #checkbox1
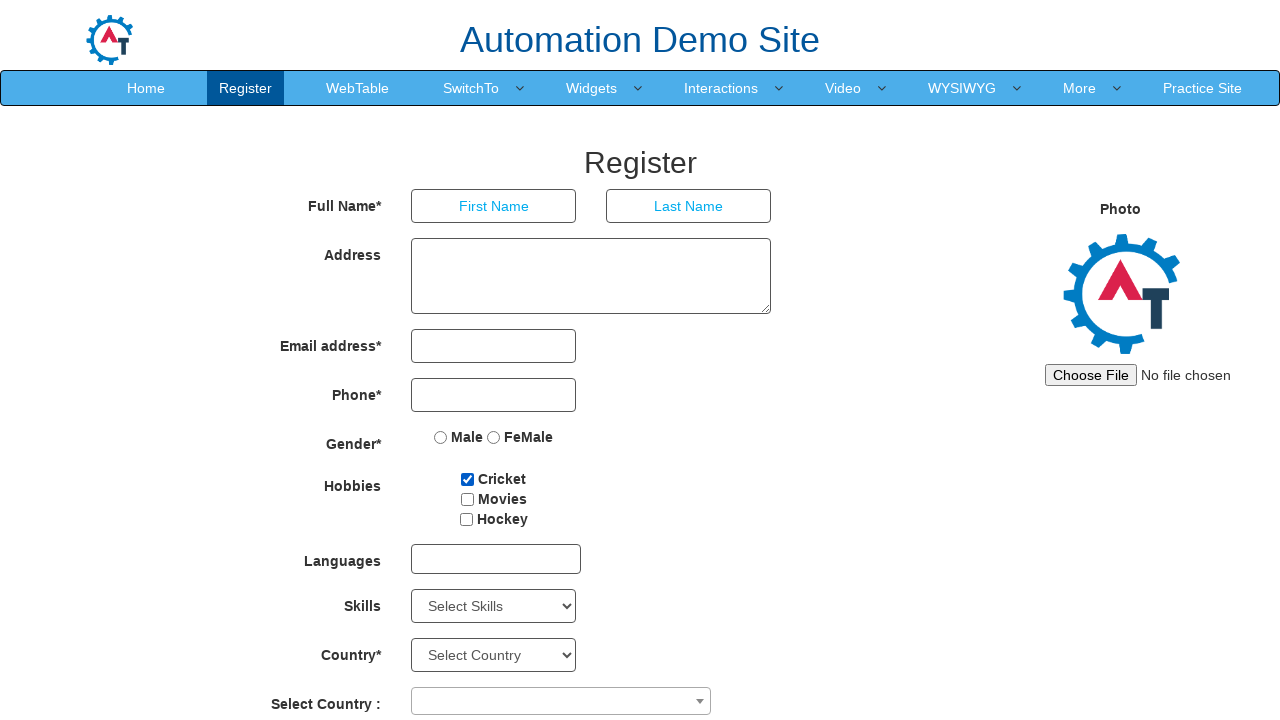

Clicked second checkbox at (467, 499) on #checkbox2
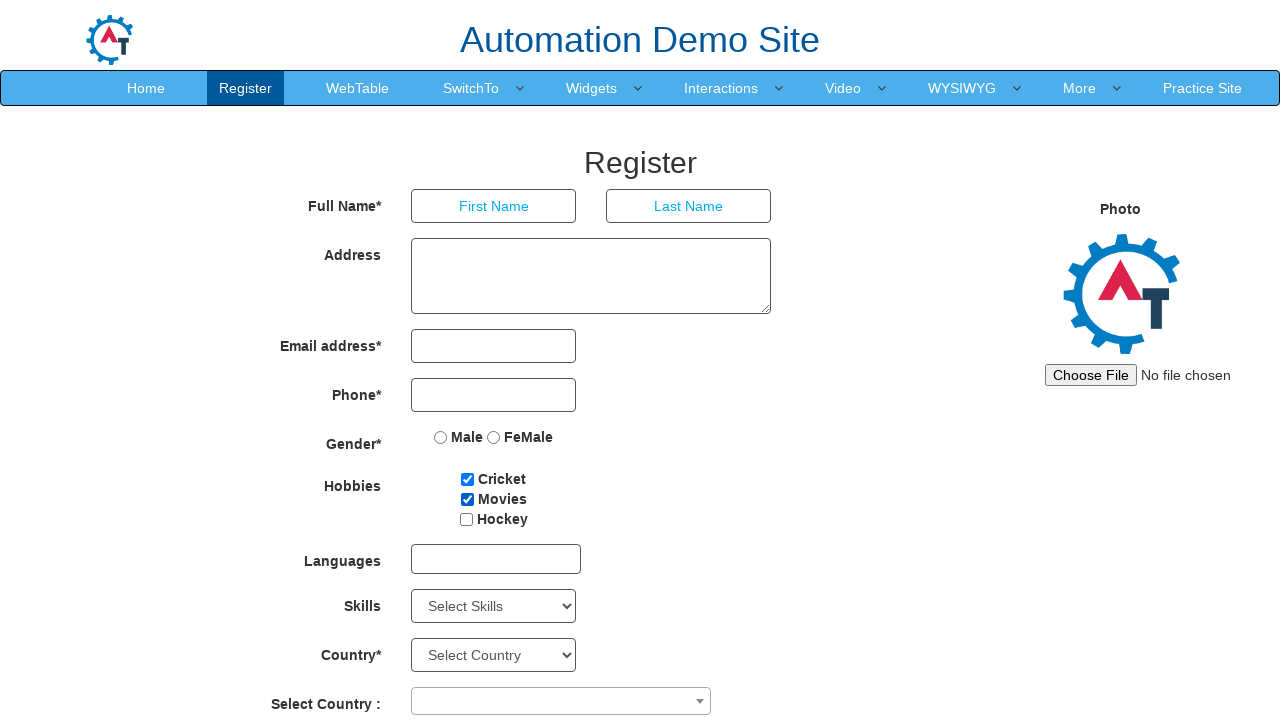

Selected Male radio button at (441, 437) on input[value='Male']
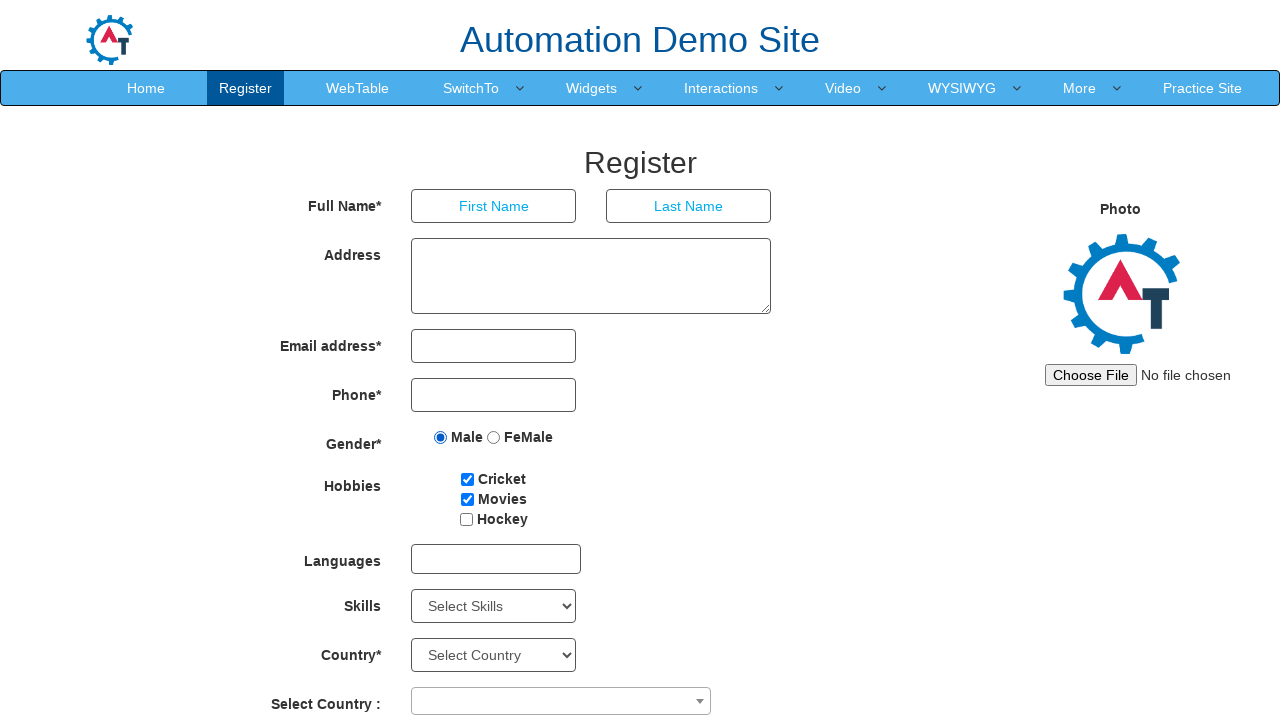

Selected skill from dropdown (4th option) on #Skills
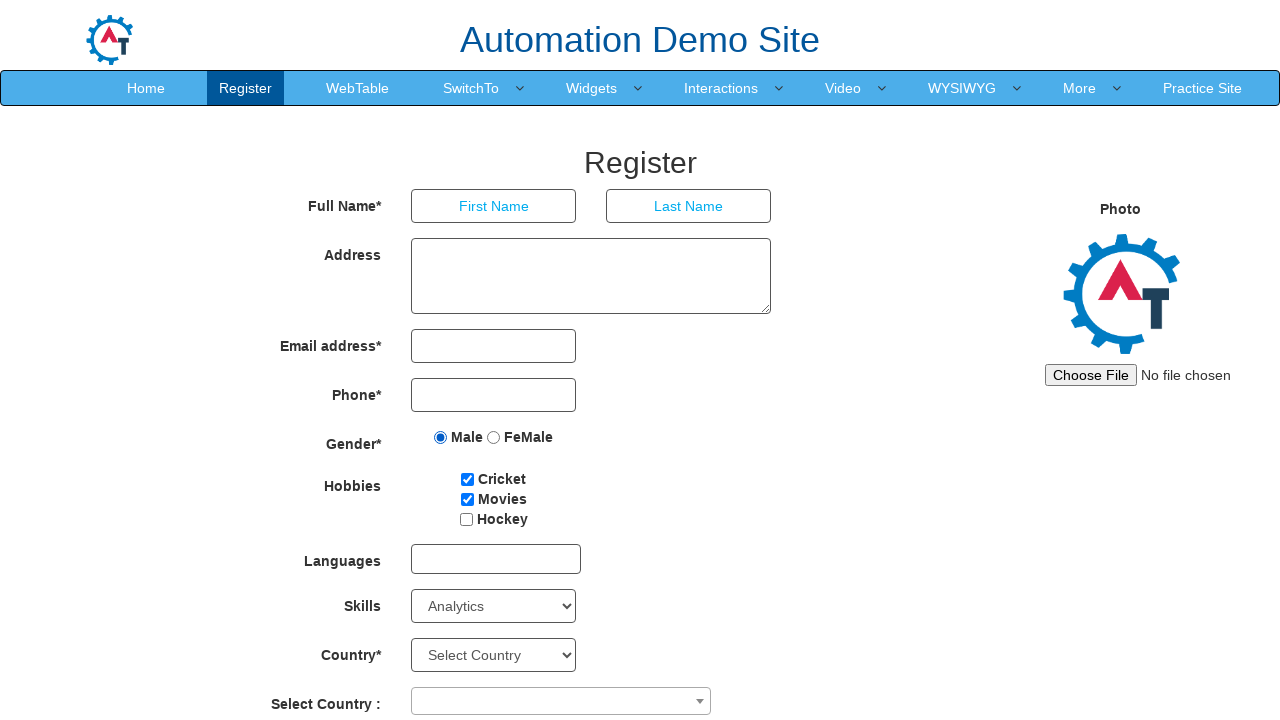

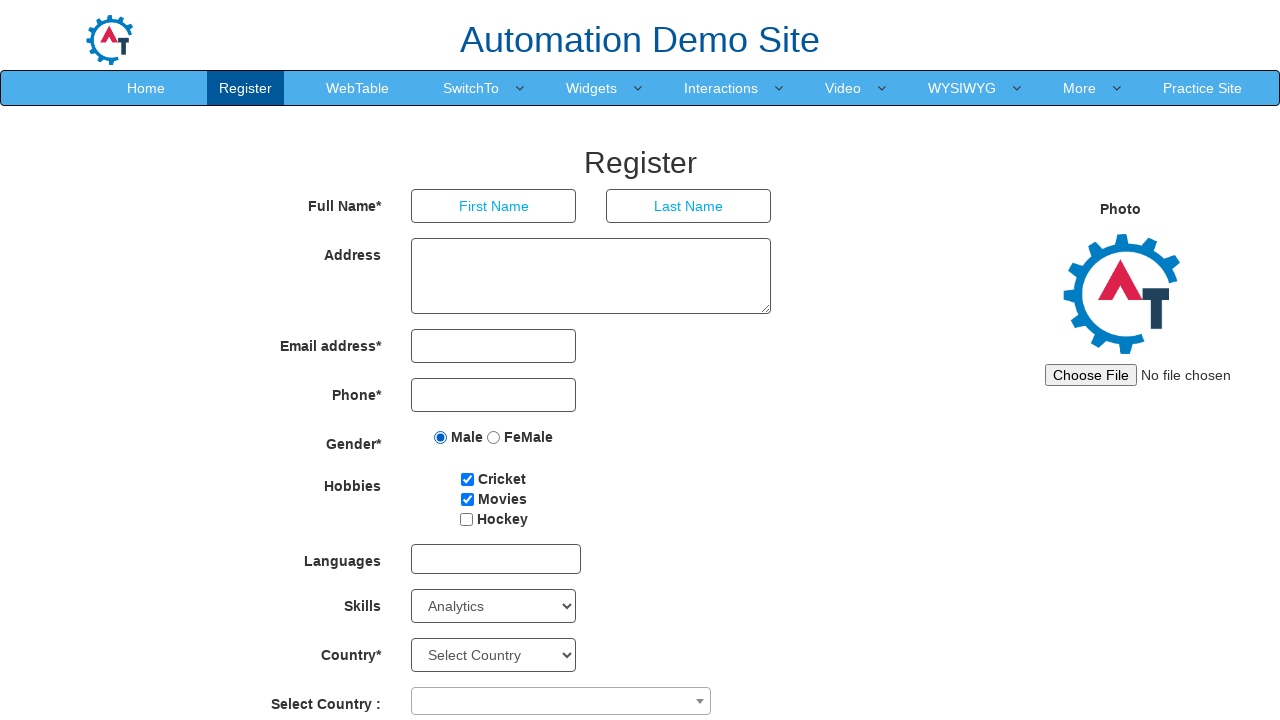